Tests context click (right-click) and double-click actions on dropdown menu elements to trigger their respective context menus.

Starting URL: https://bonigarcia.dev/selenium-webdriver-java/dropdown-menu.html

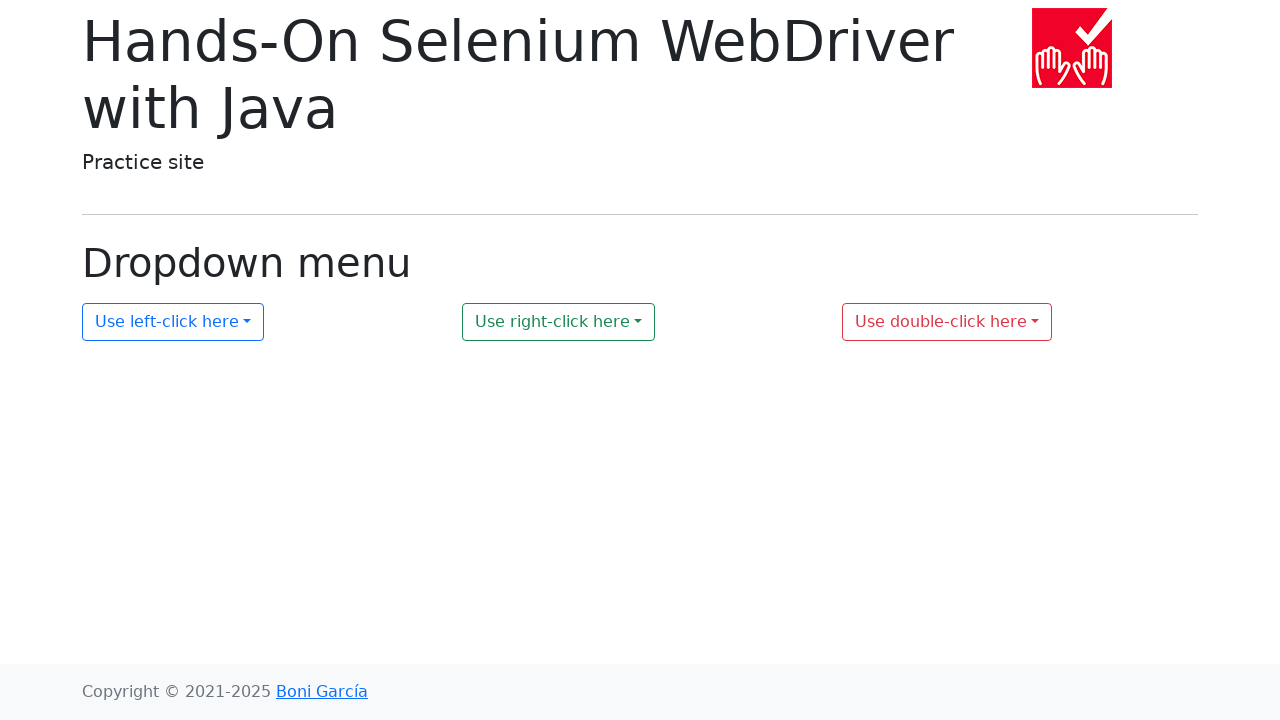

Navigated to dropdown menu test page
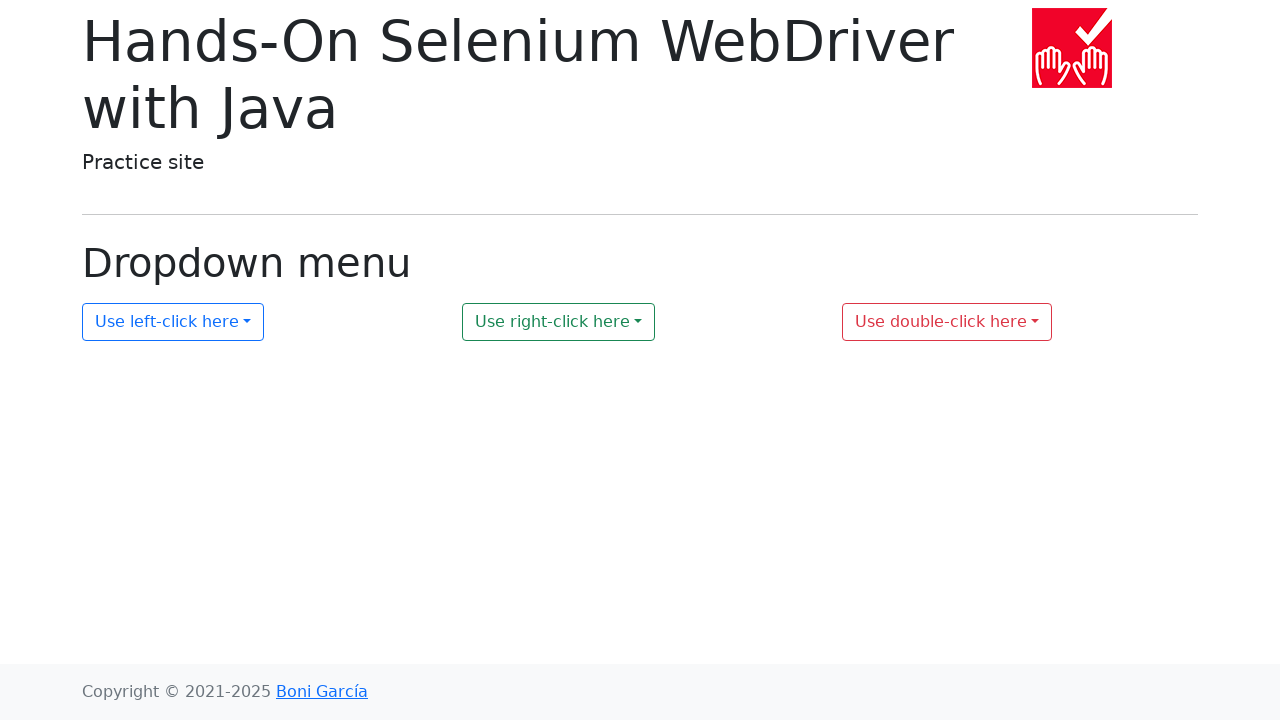

Located dropdown2 element
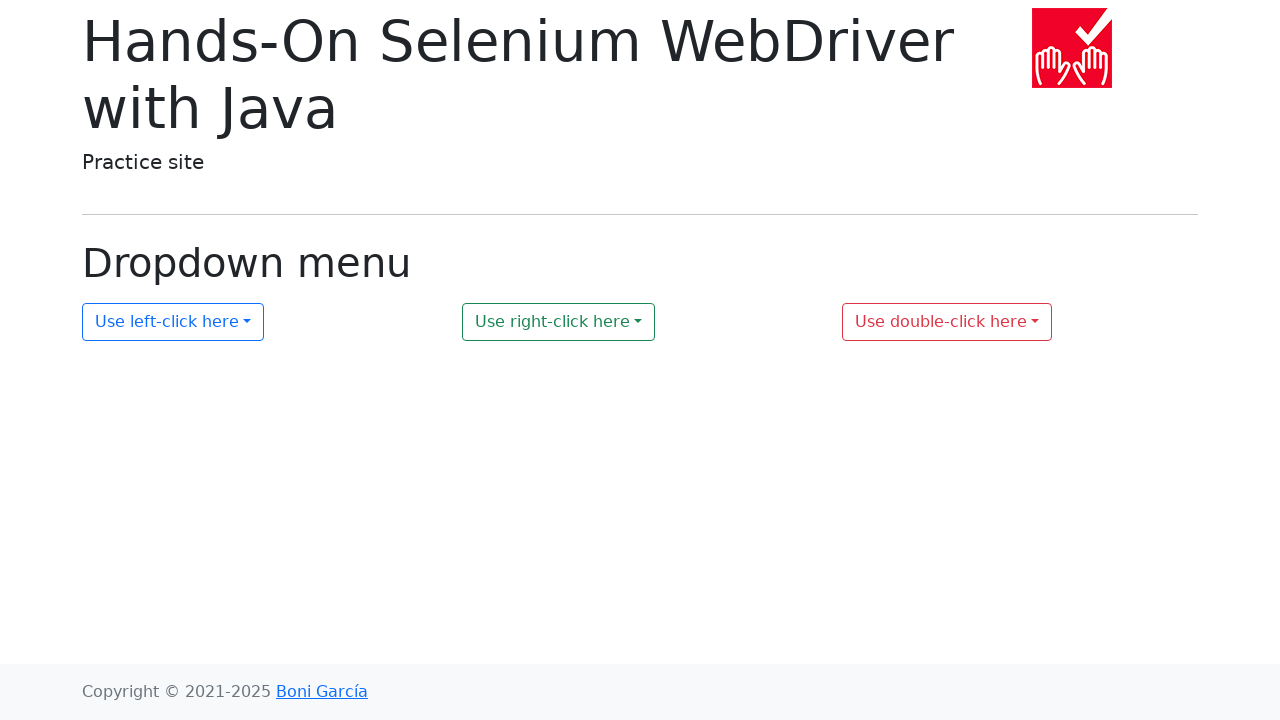

Right-clicked on dropdown2 to open context menu at (559, 322) on #my-dropdown-2
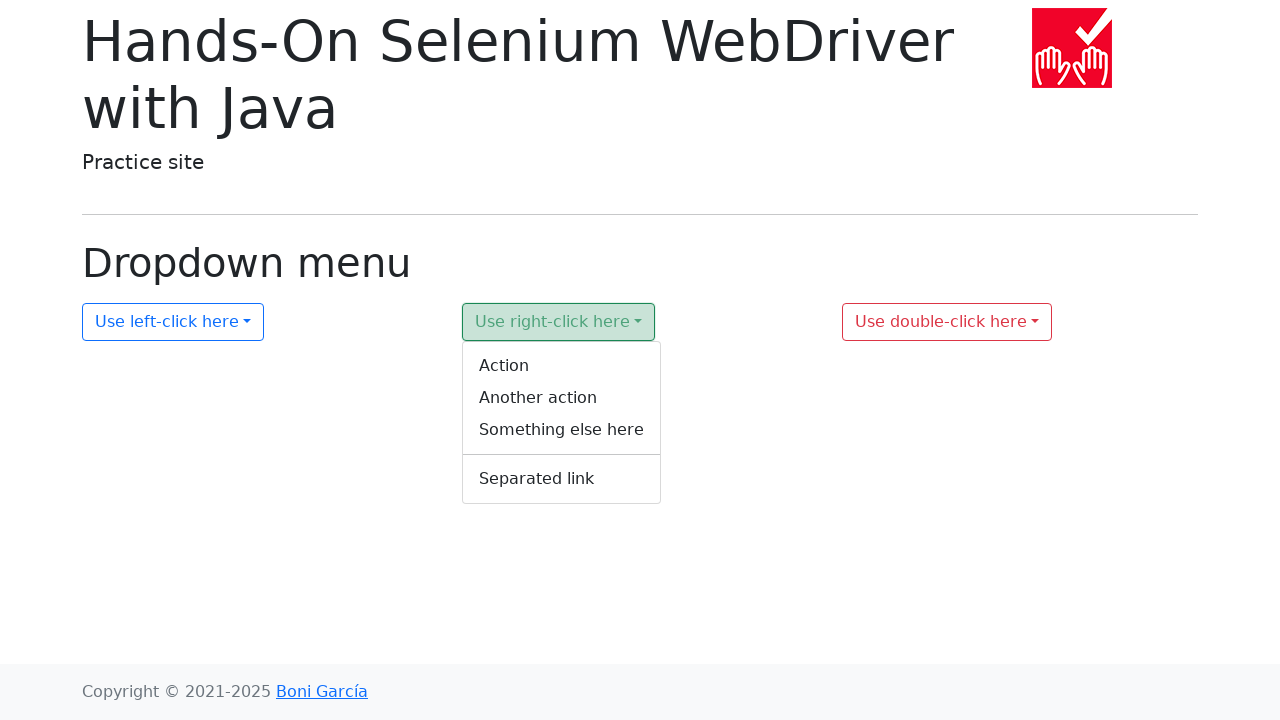

Located context menu 2 element
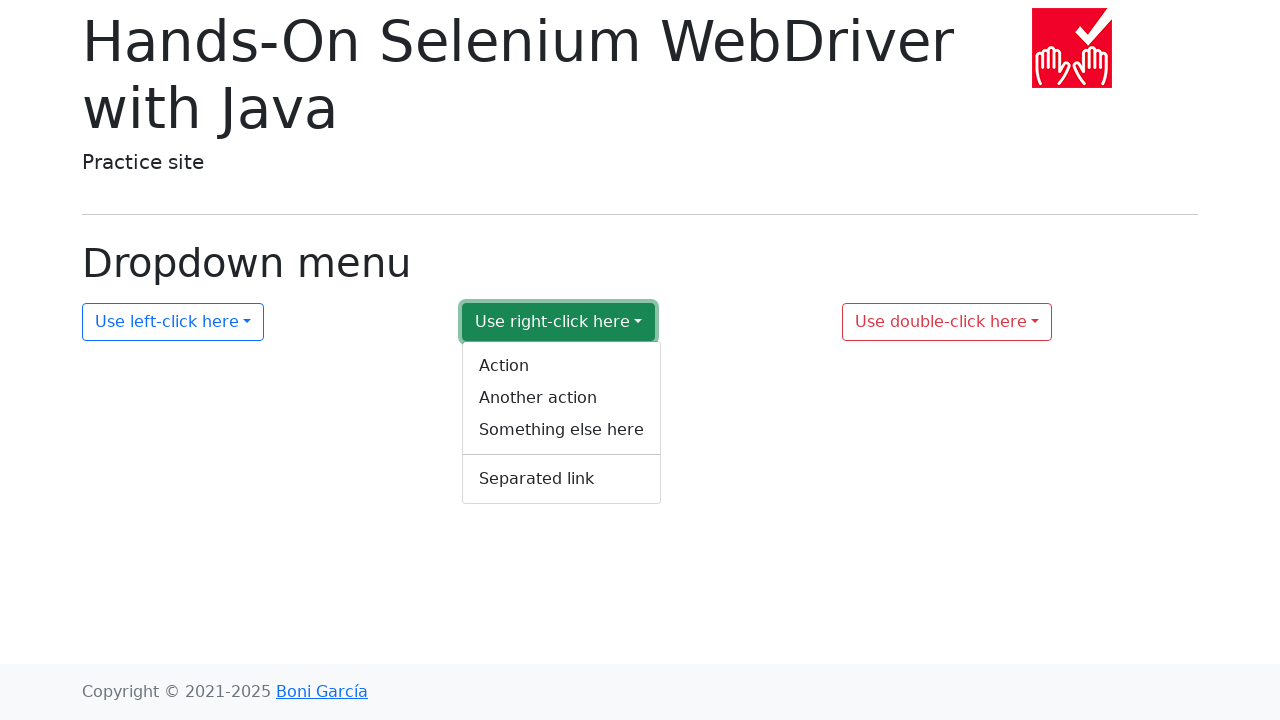

Verified context menu 2 is visible
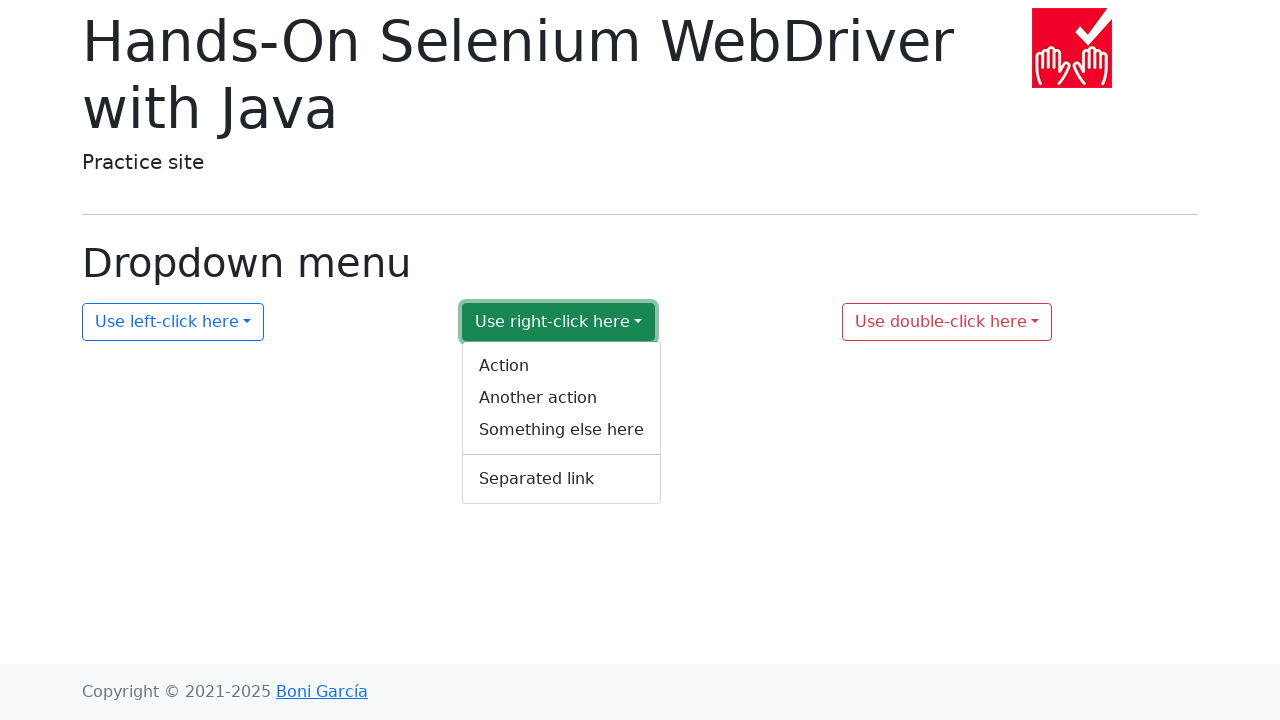

Located dropdown3 element
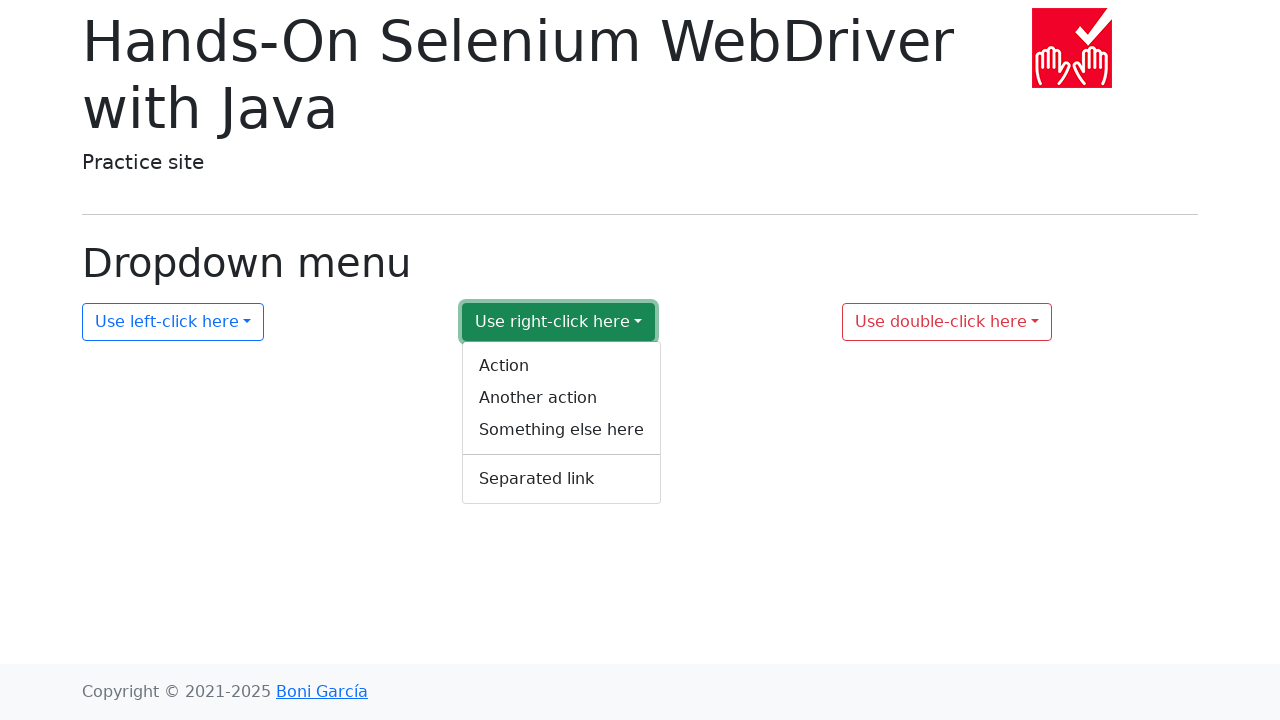

Double-clicked on dropdown3 to open its context menu at (947, 322) on #my-dropdown-3
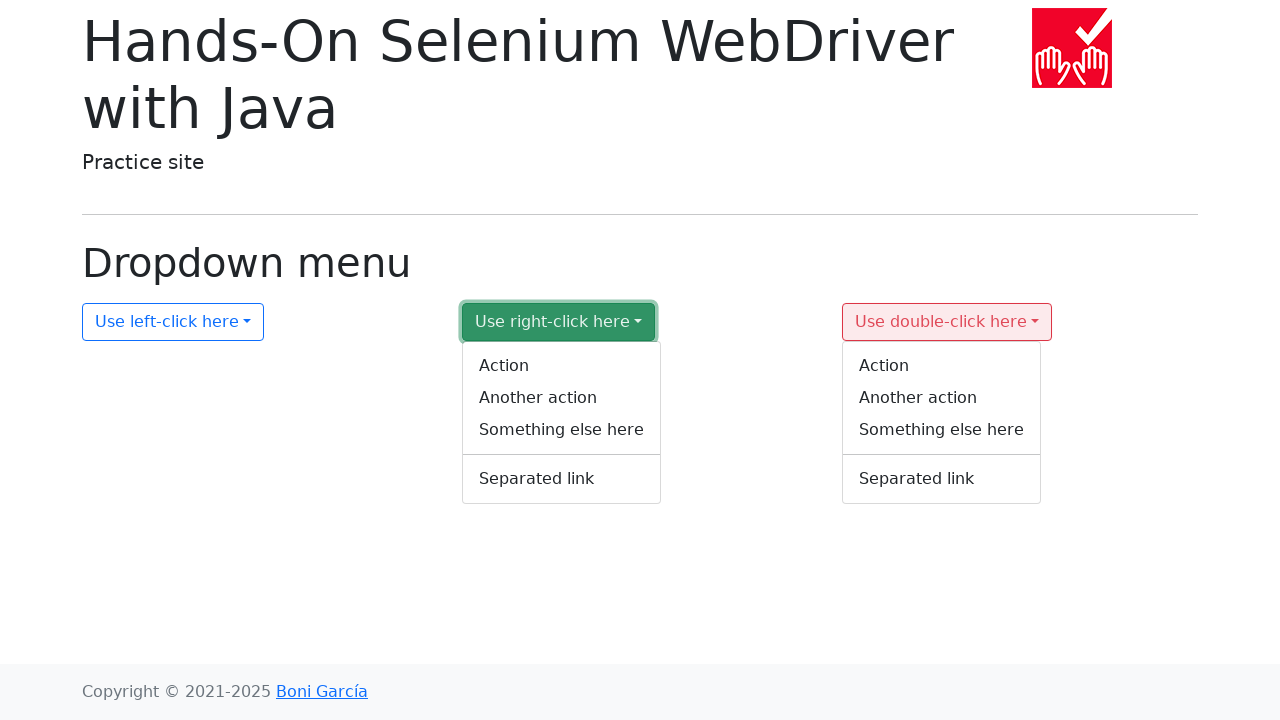

Located context menu 3 element
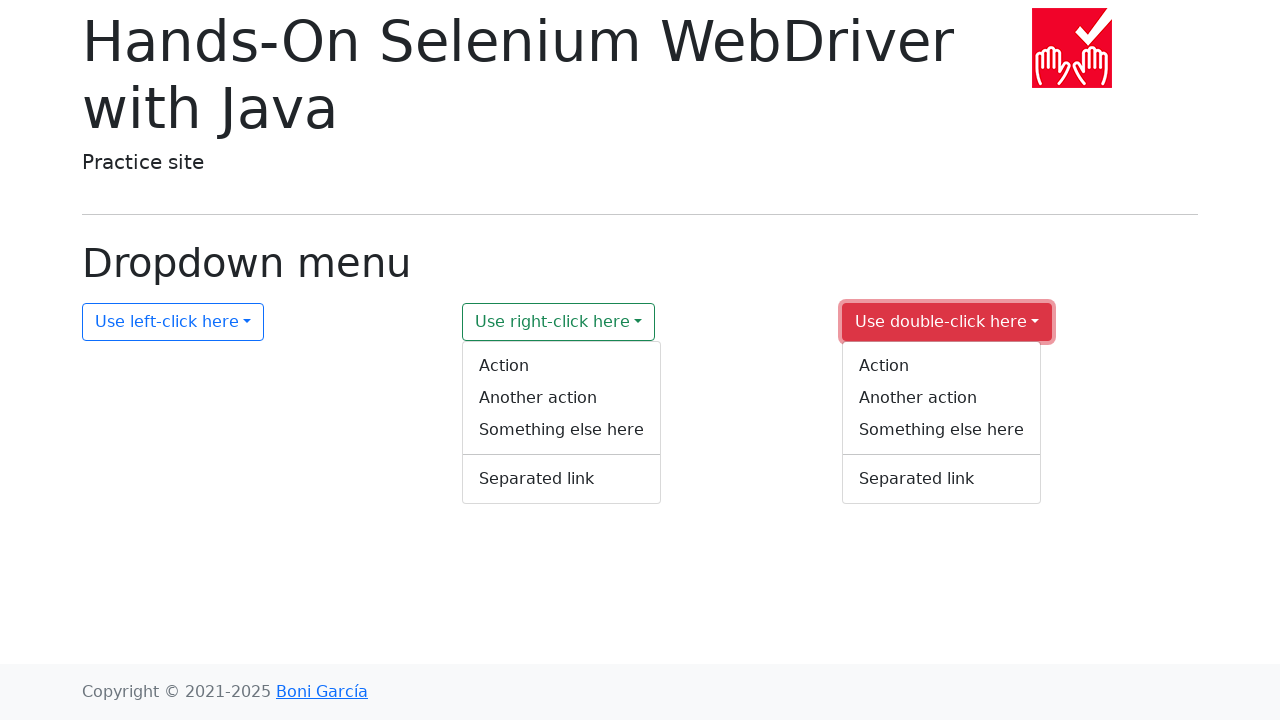

Verified context menu 3 is visible
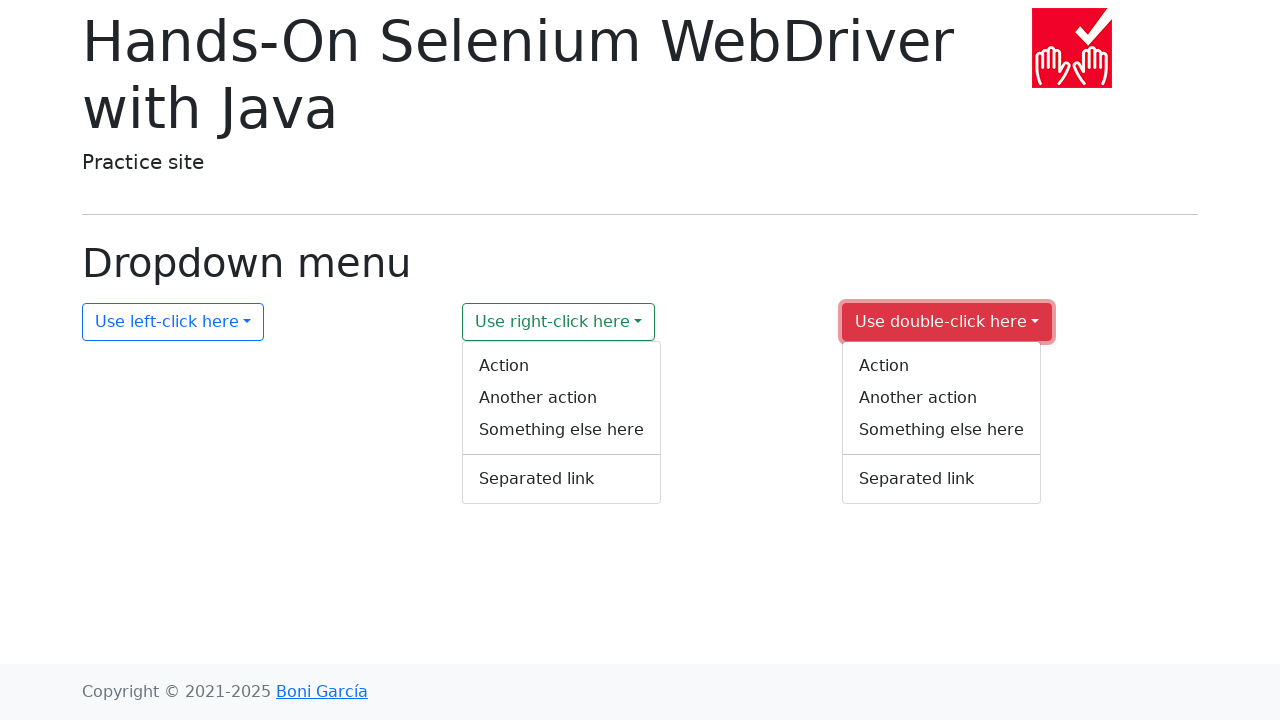

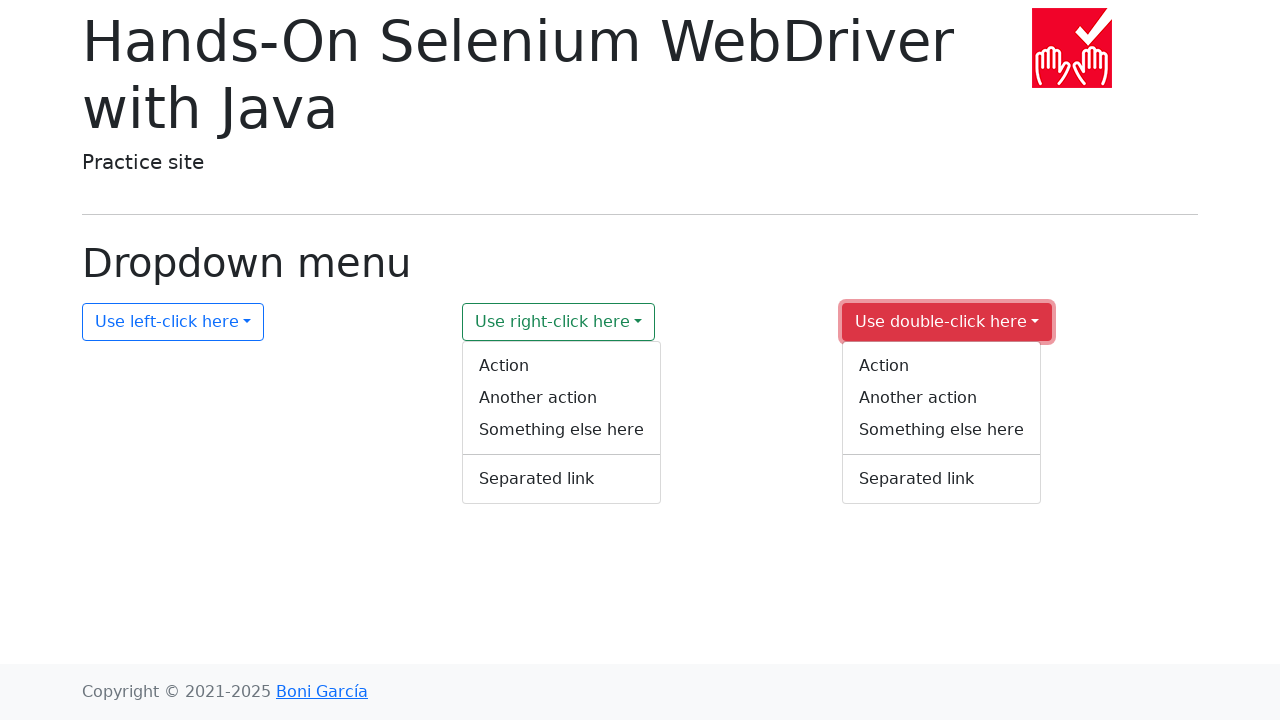